Creates 5 tasks, marks 2 as completed, then filters by Completed, Active, and All statuses to verify correct filtering

Starting URL: https://todomvc.com/examples/react/dist/

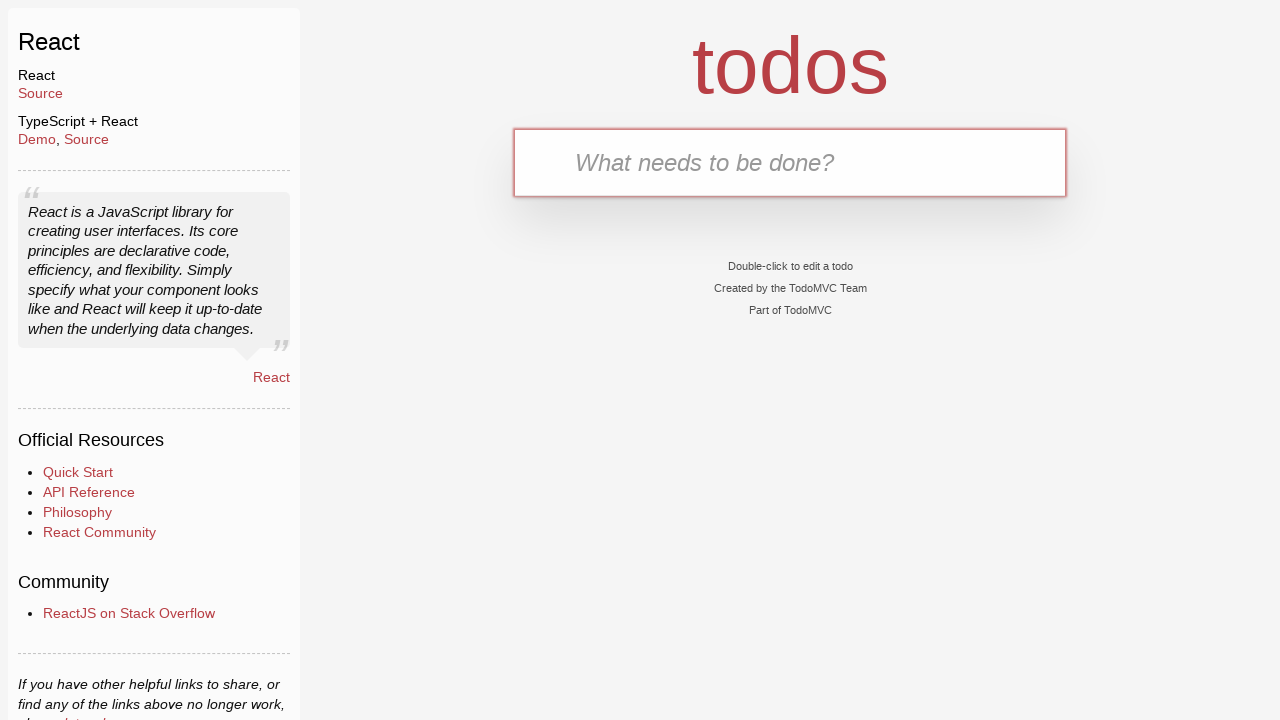

Navigated to TodoMVC React application
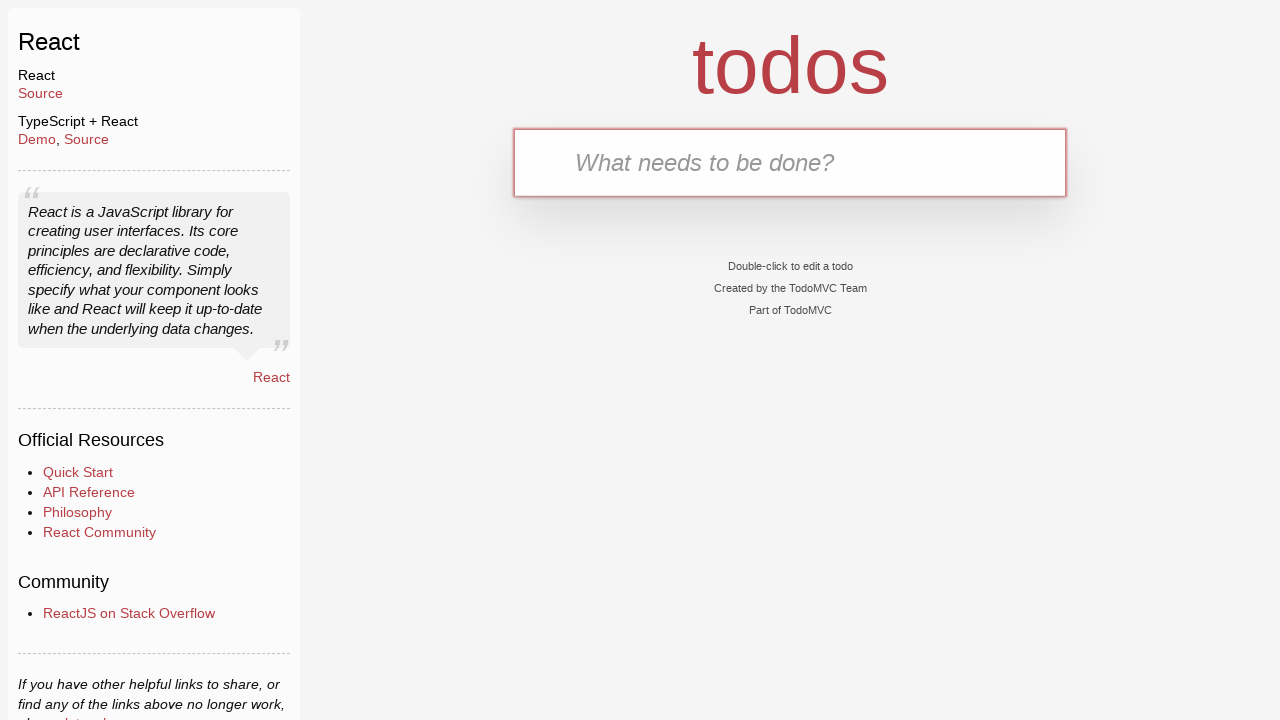

Filled task input with 'task1' on input.new-todo
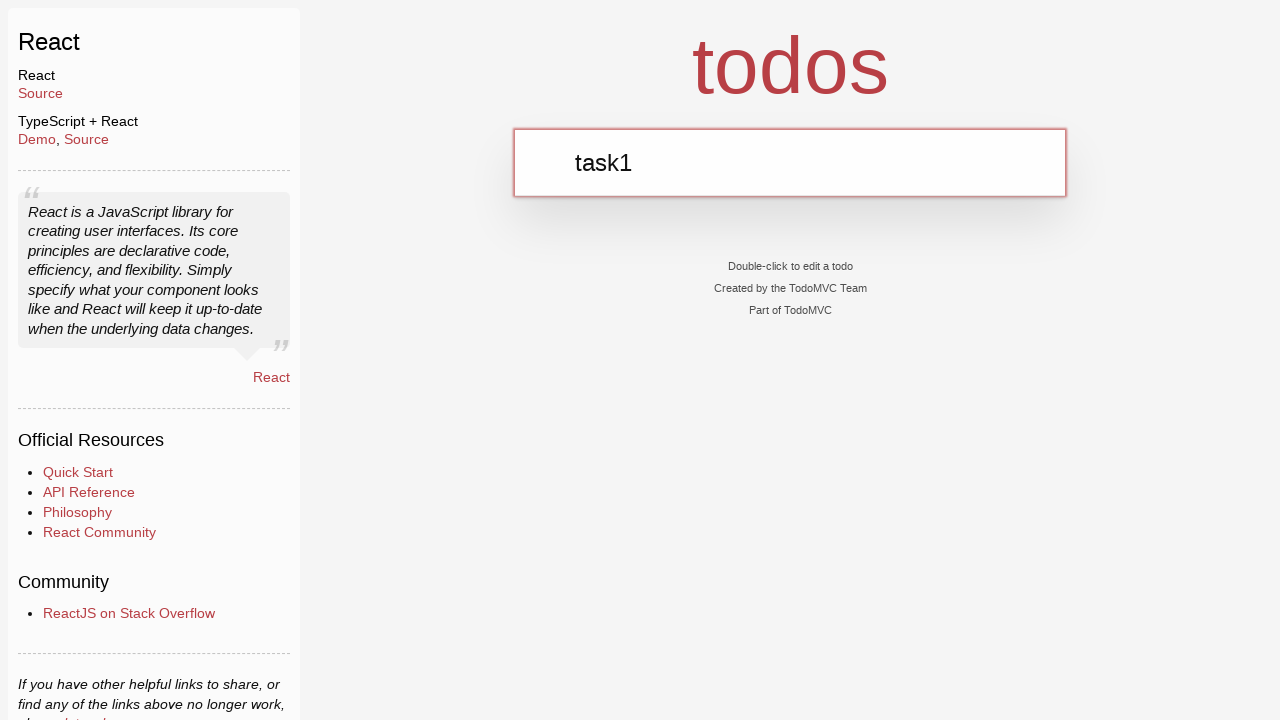

Pressed Enter to create task1 on input.new-todo
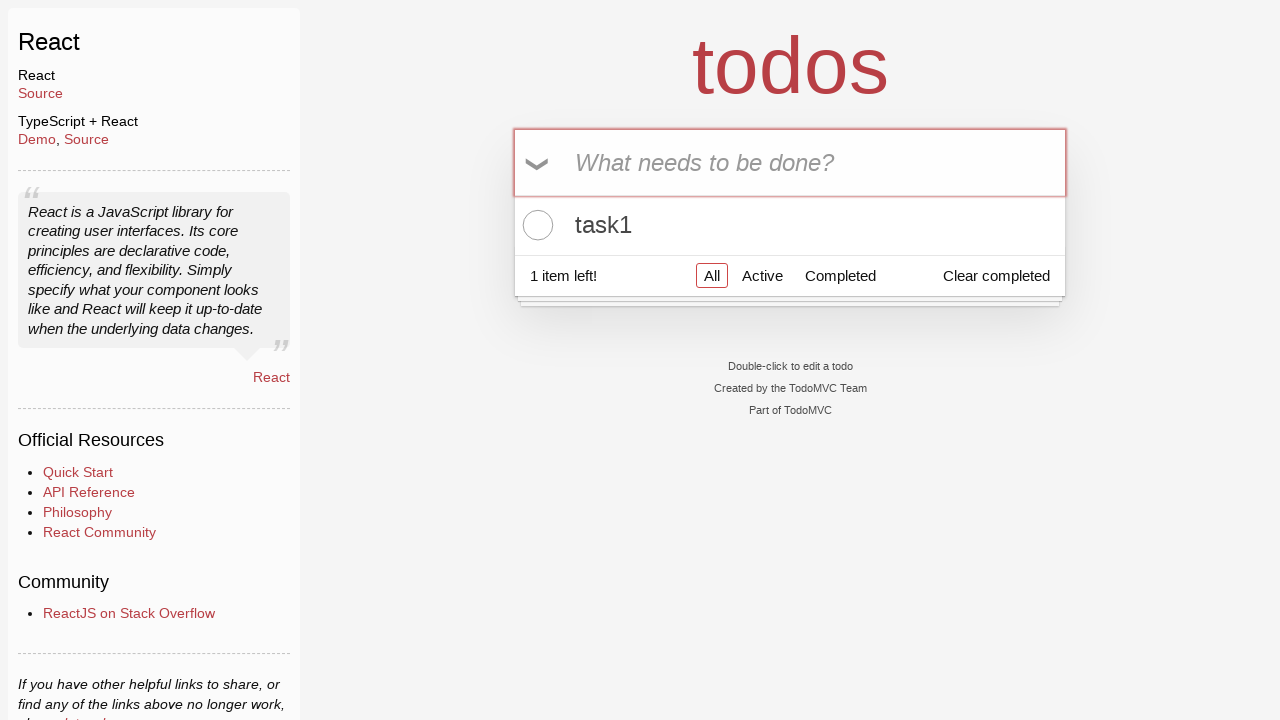

Filled task input with 'task2' on input.new-todo
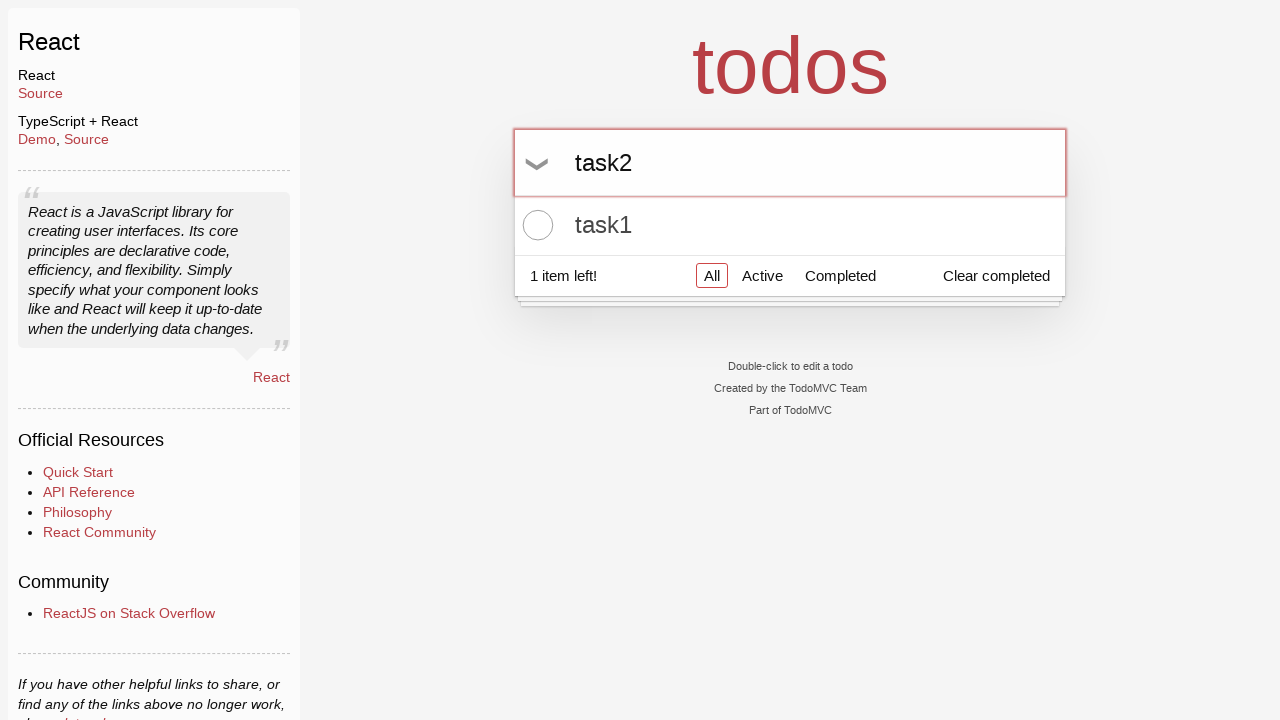

Pressed Enter to create task2 on input.new-todo
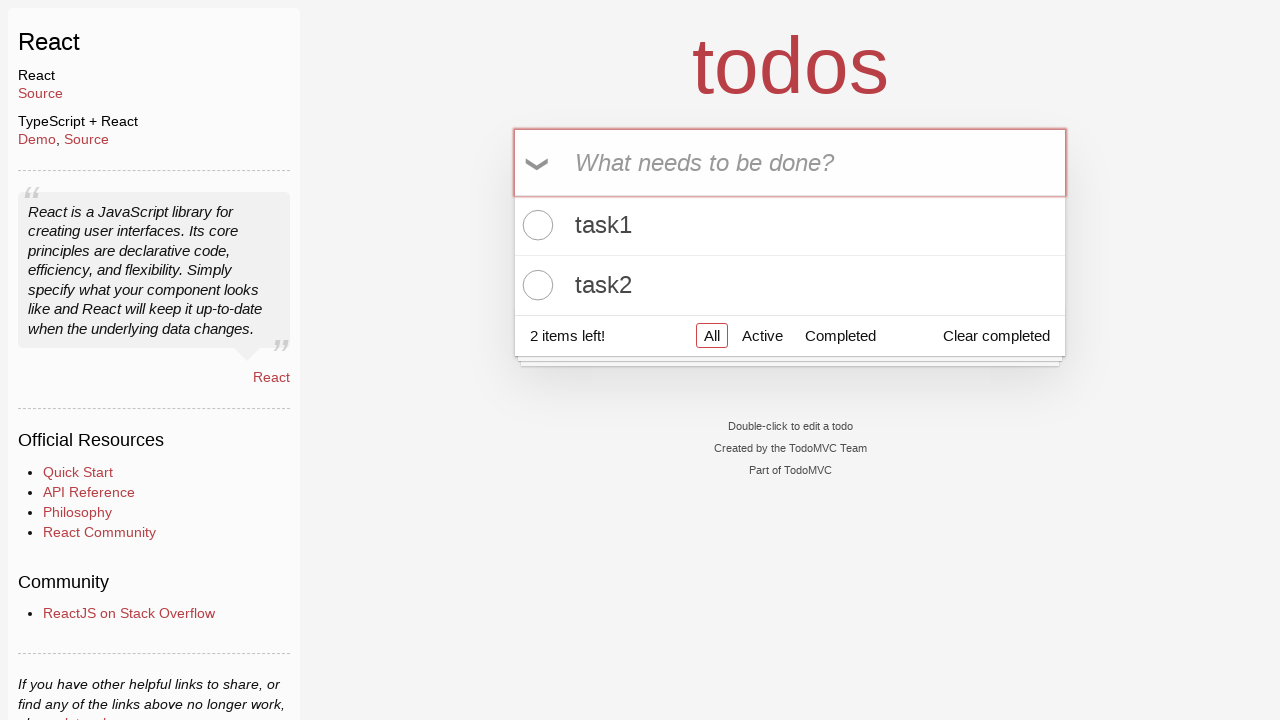

Filled task input with 'task3' on input.new-todo
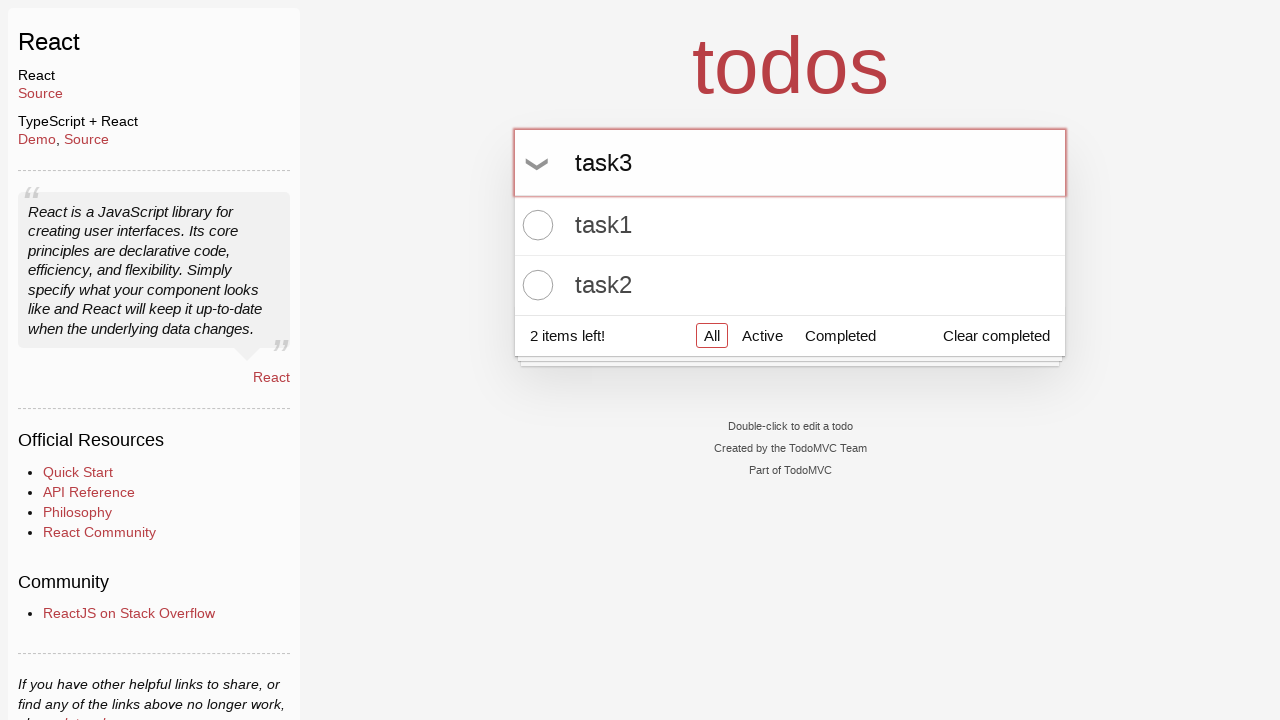

Pressed Enter to create task3 on input.new-todo
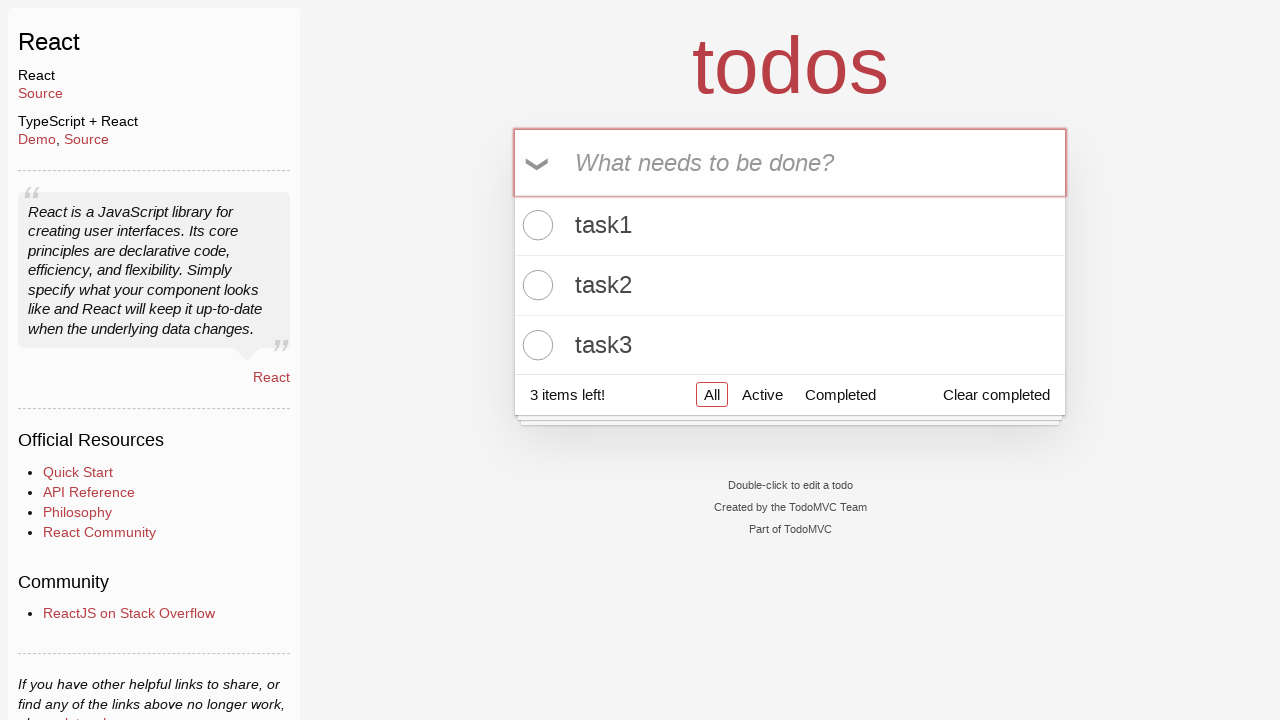

Filled task input with 'task4' on input.new-todo
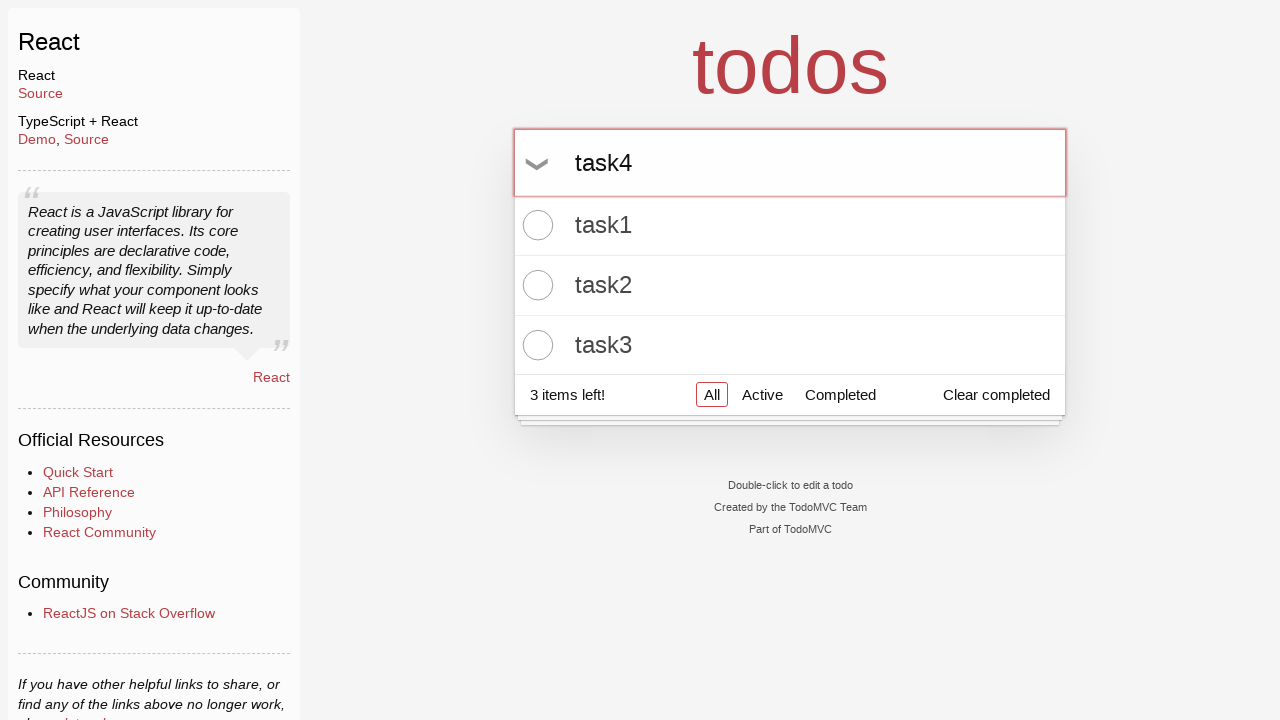

Pressed Enter to create task4 on input.new-todo
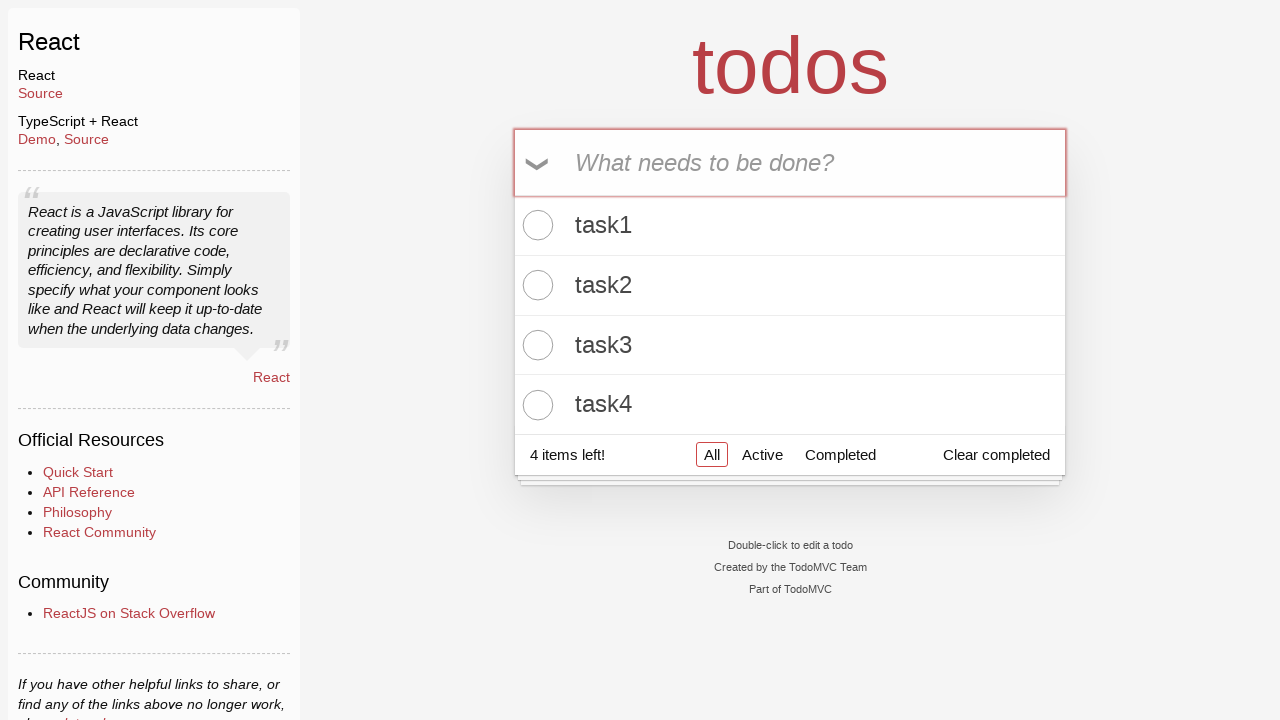

Filled task input with 'task5' on input.new-todo
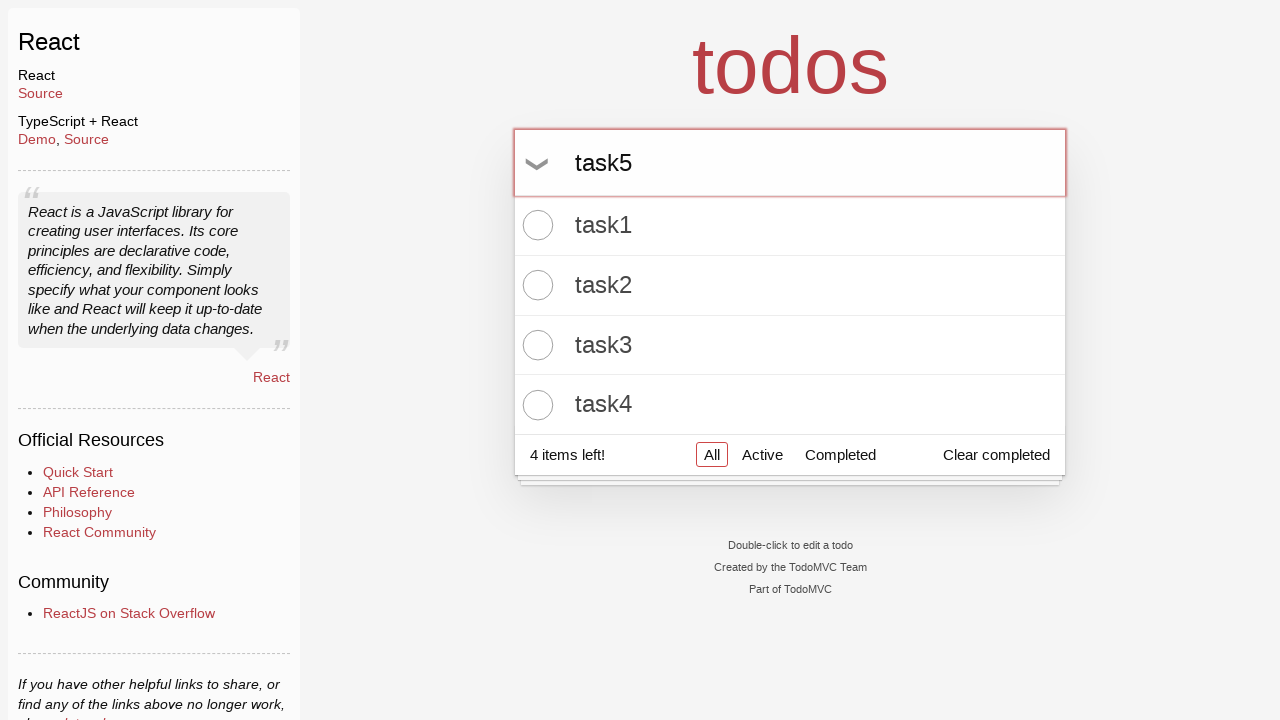

Pressed Enter to create task5 on input.new-todo
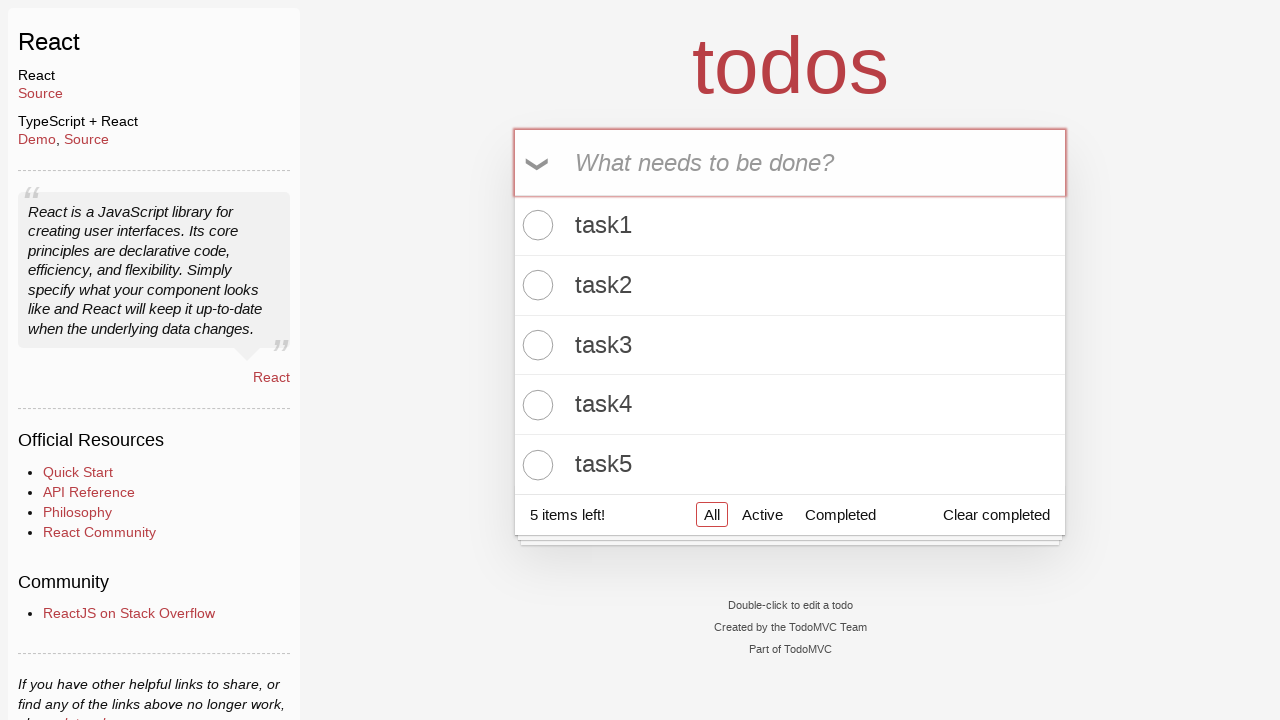

Marked task 1 as completed at (535, 225) on [data-testid='todo-item-toggle'] >> nth=0
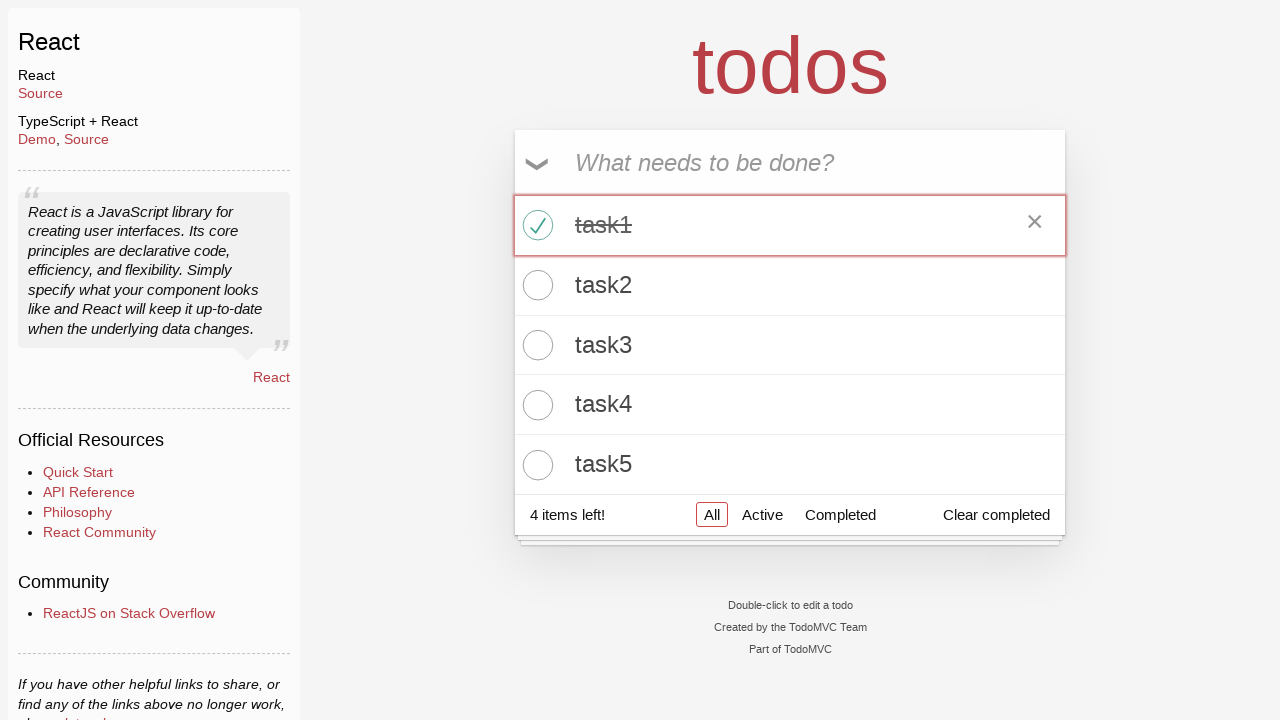

Marked task 3 as completed at (535, 345) on [data-testid='todo-item-toggle'] >> nth=2
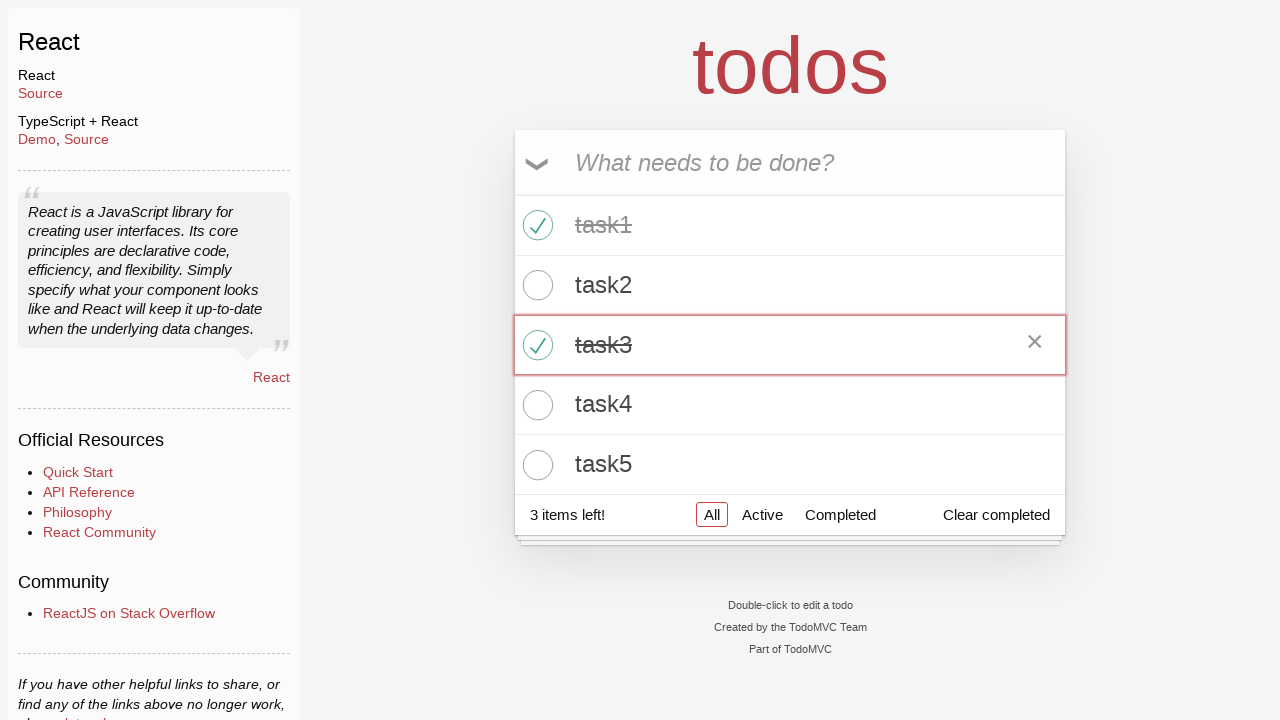

Clicked 'Completed' filter button at (840, 514) on a >> internal:has-text="Completed"i
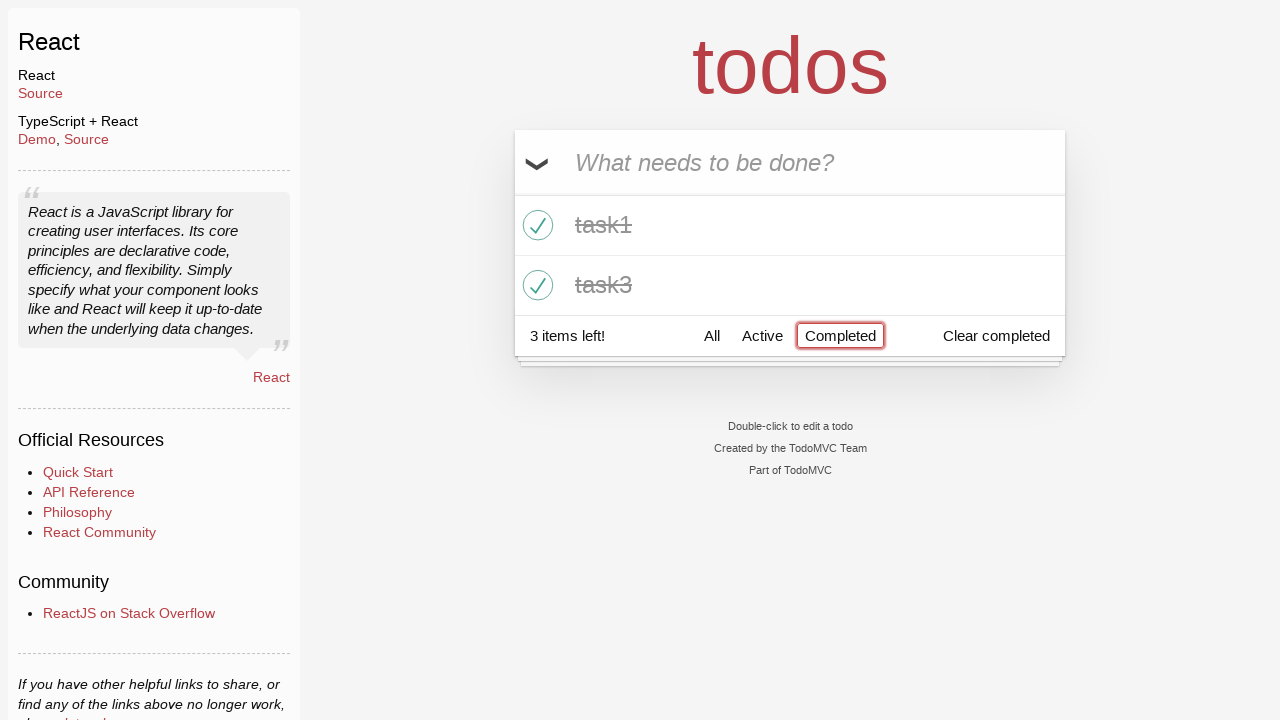

Verified 2 completed tasks are displayed
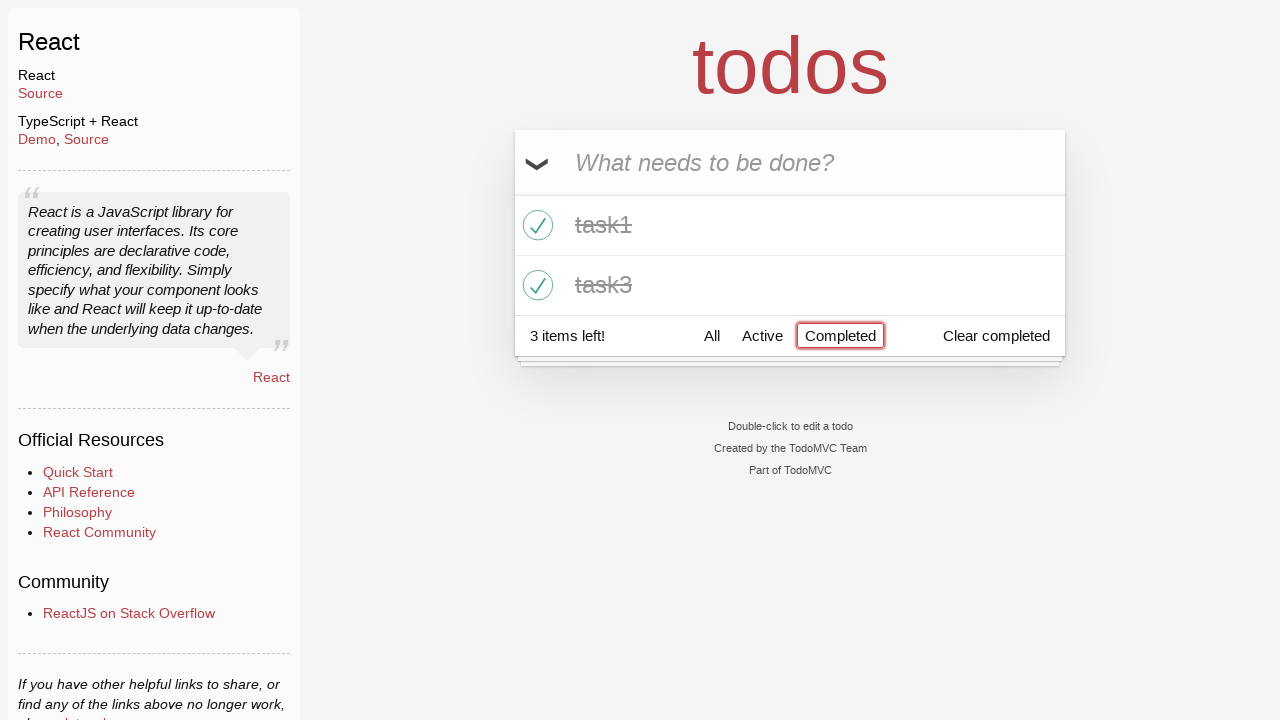

Clicked 'Active' filter button at (762, 335) on a >> internal:has-text="Active"i
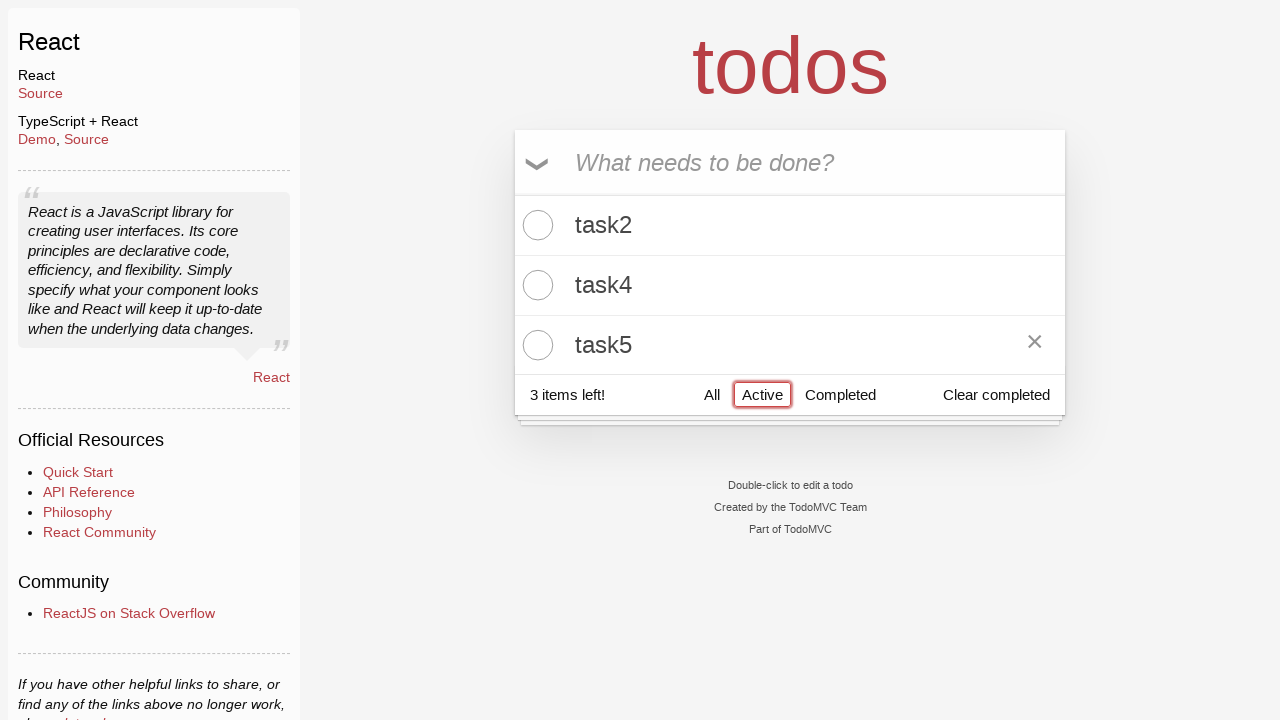

Verified 3 active tasks are displayed
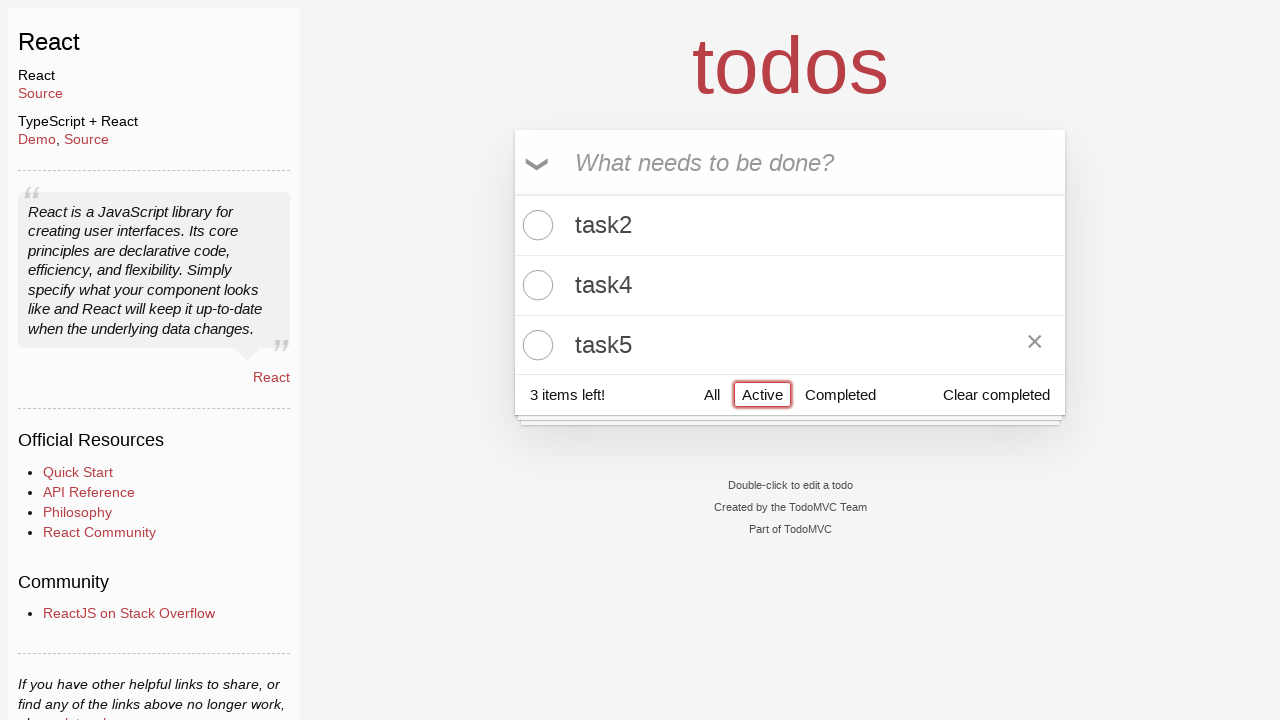

Clicked 'All' filter button at (712, 395) on a >> internal:has-text="All"i
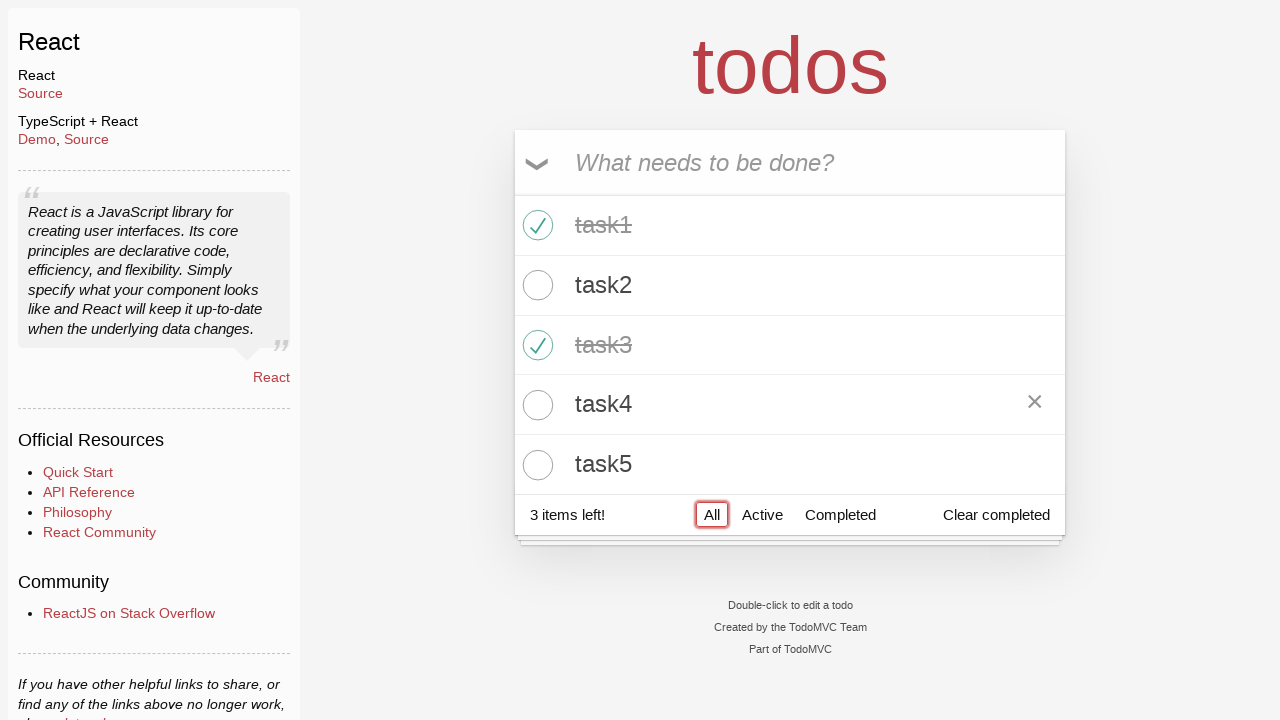

Verified all 5 tasks are displayed
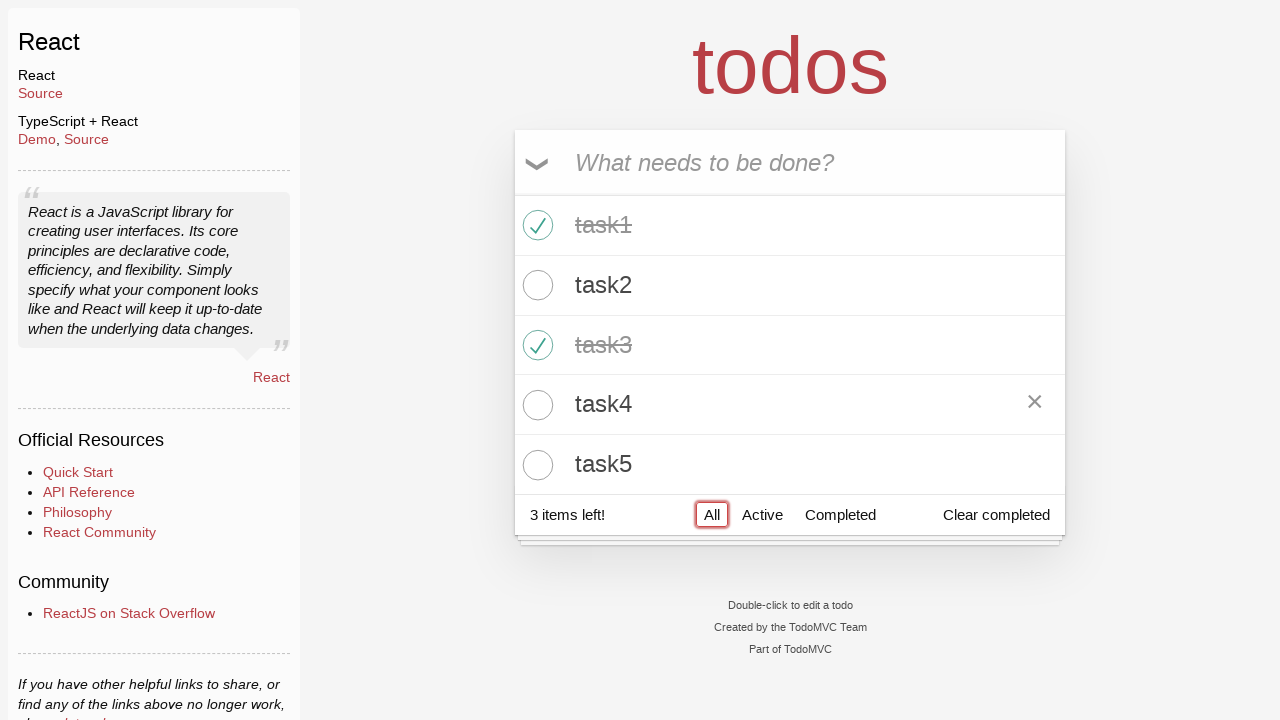

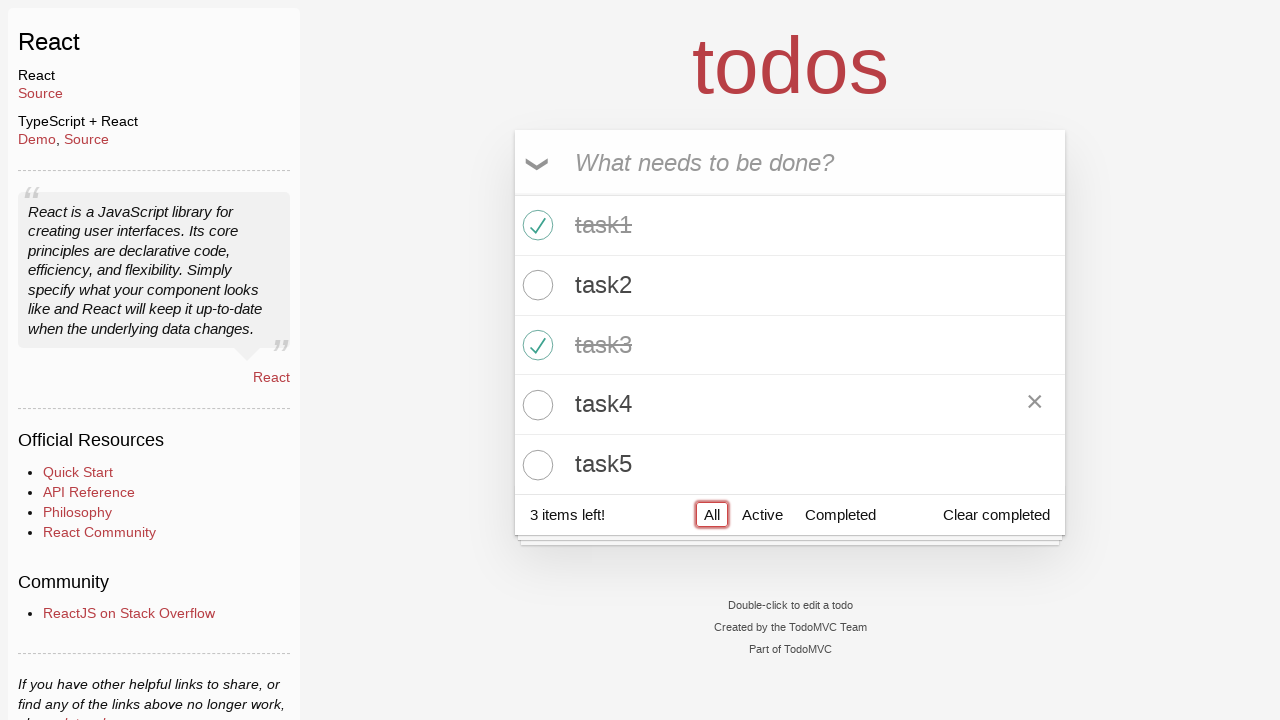